Tests dropdown selection functionality by selecting options using different methods: by index, by value, and by visible text

Starting URL: http://practice.cydeo.com/dropdown

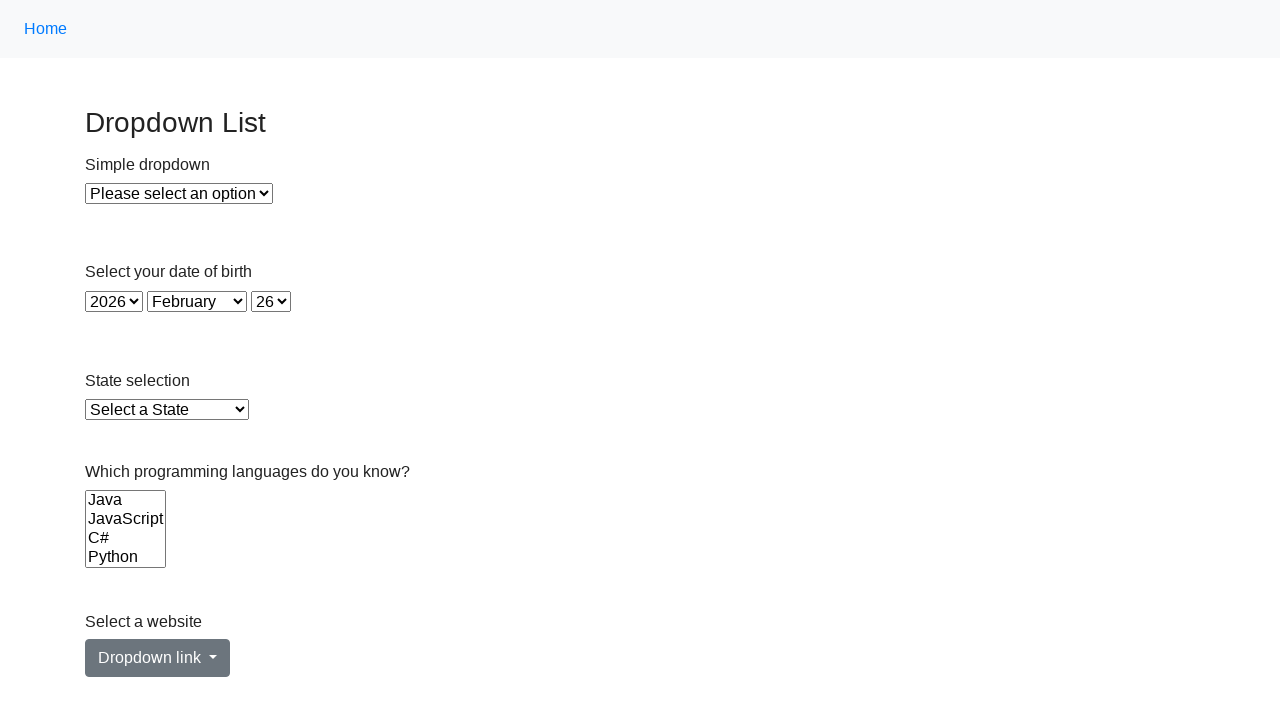

Selected 3rd item in dropdown by index 2 on #dropdown
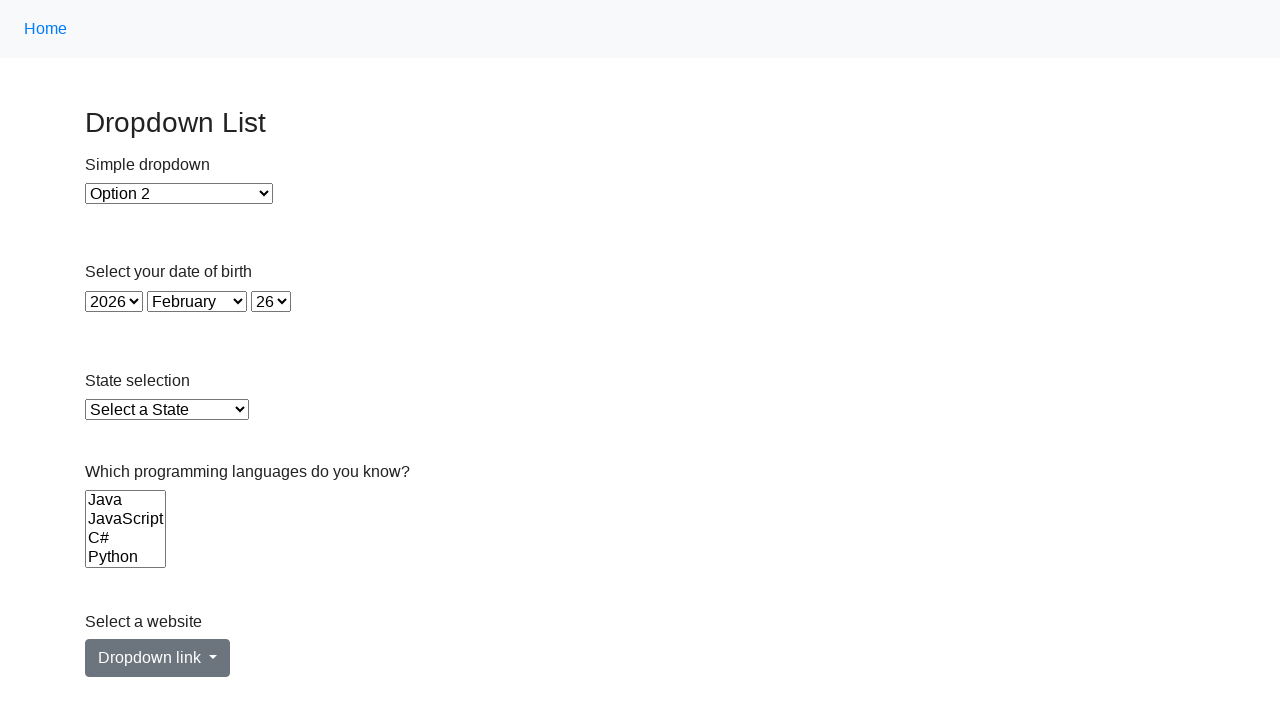

Selected dropdown option with value '1' on #dropdown
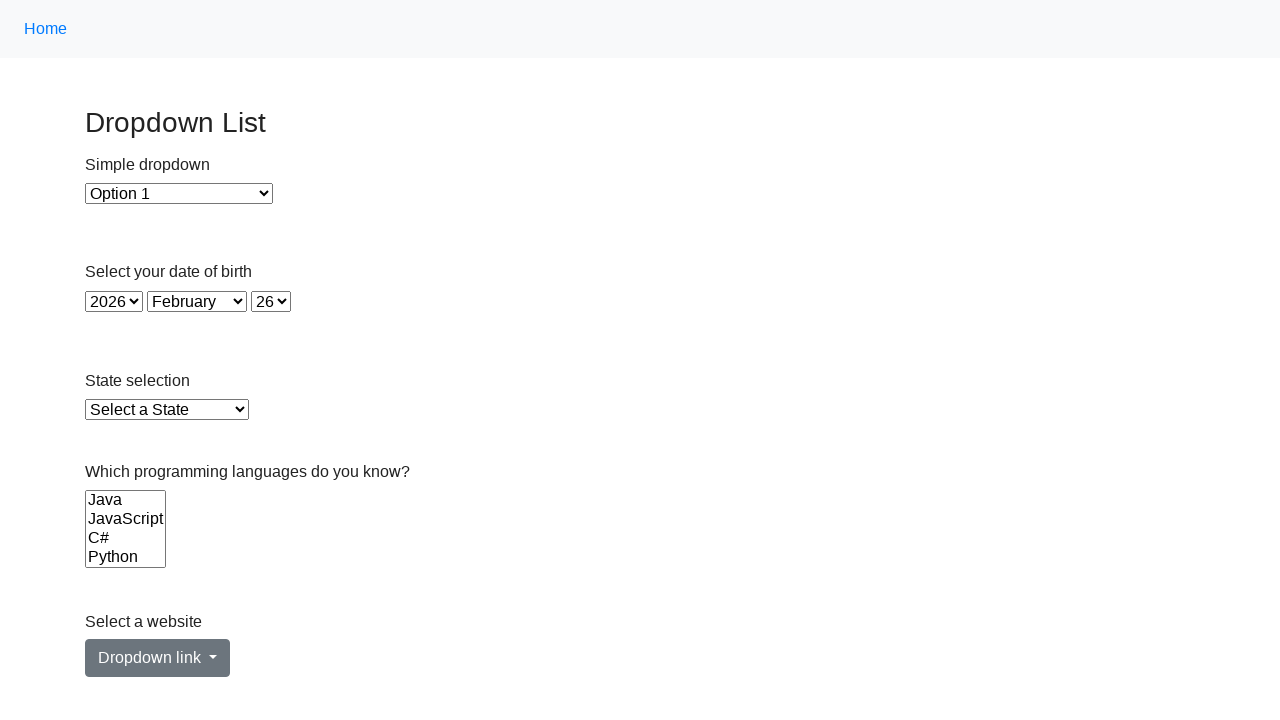

Selected dropdown option with visible text 'Option 2' on #dropdown
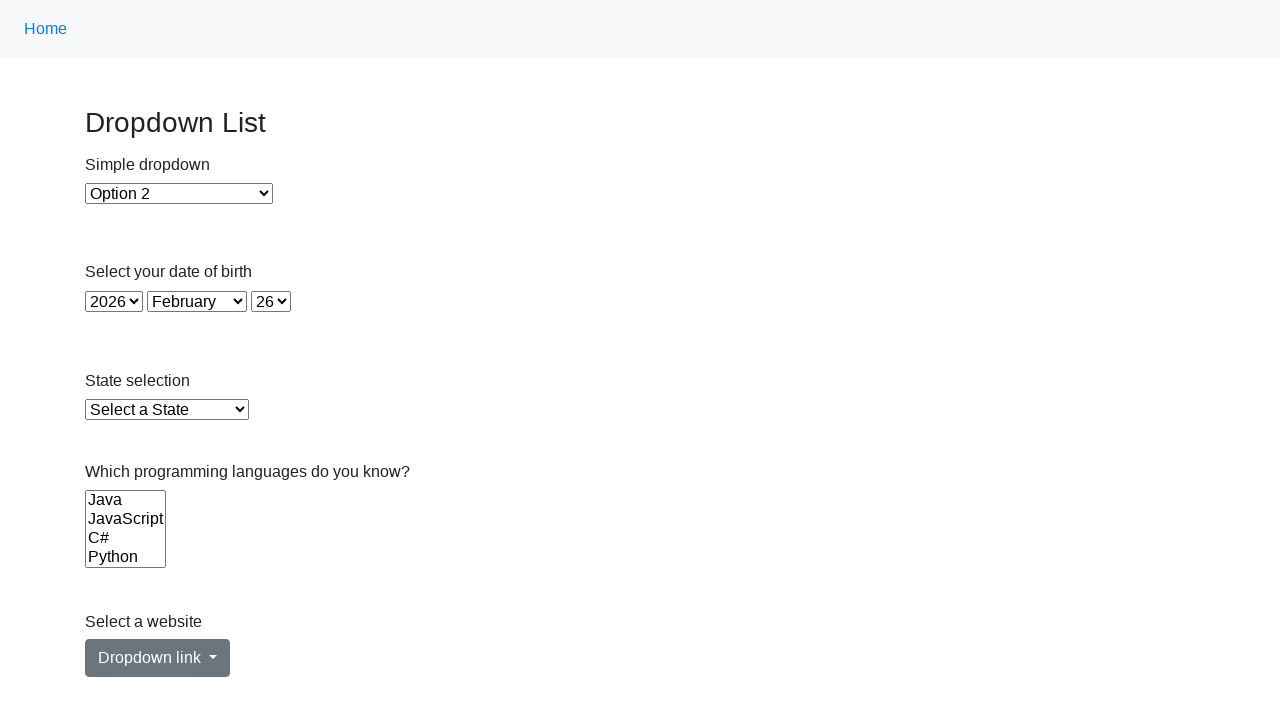

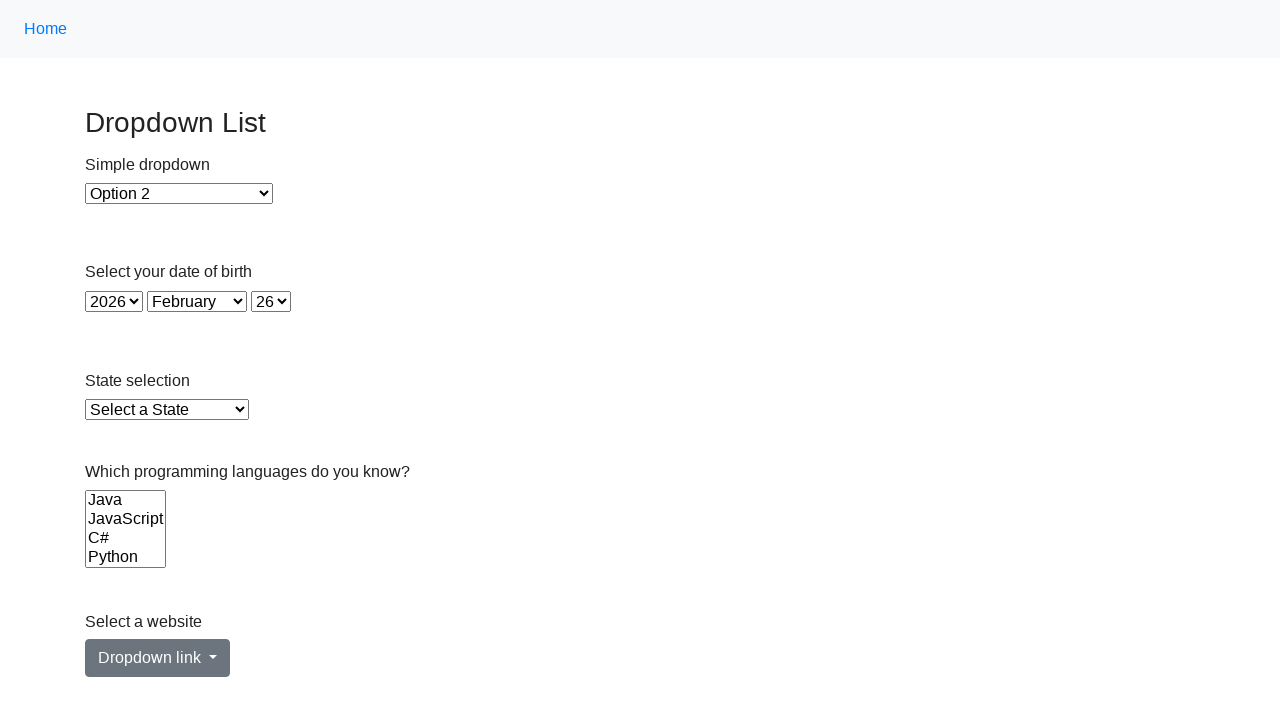